Navigates to testotomasyonu.com website and sets up implicit wait timing

Starting URL: https://www.testotomasyonu.com

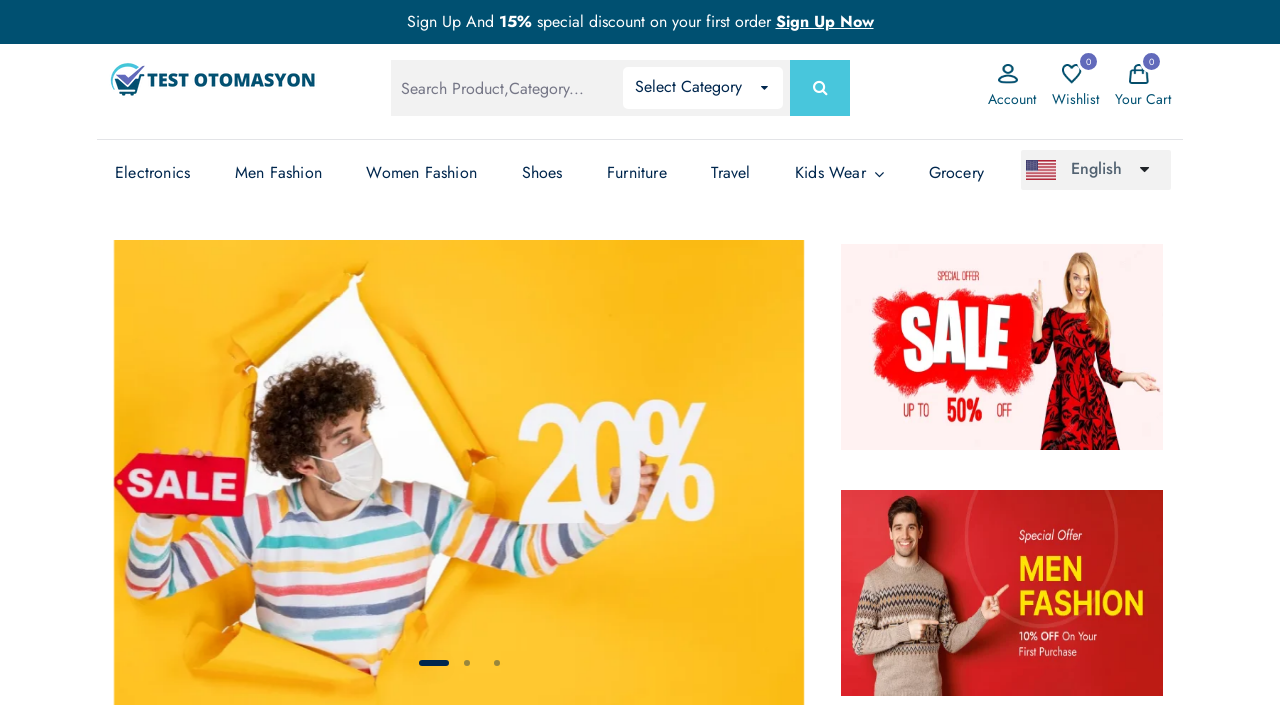

Waited for page to reach networkidle state on testotomasyonu.com
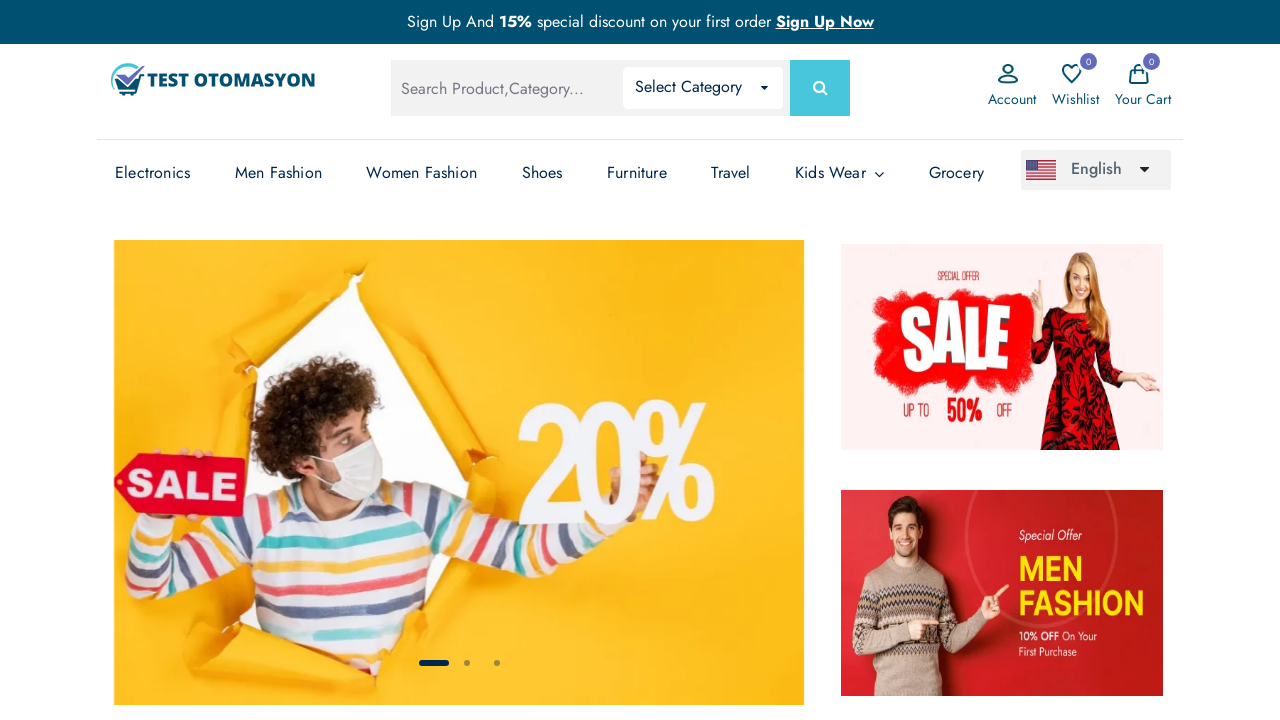

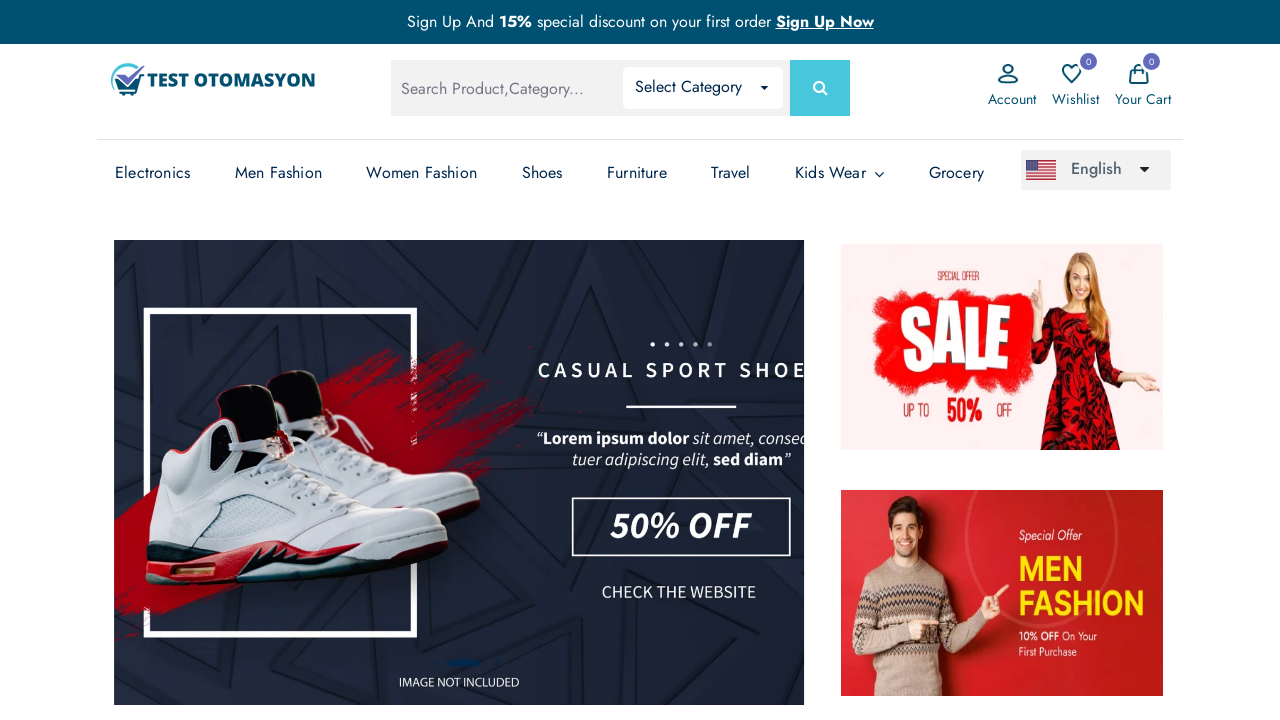